Tests selecting a radio button option for years of experience on a practice form using relative locators

Starting URL: https://awesomeqa.com/practice.html

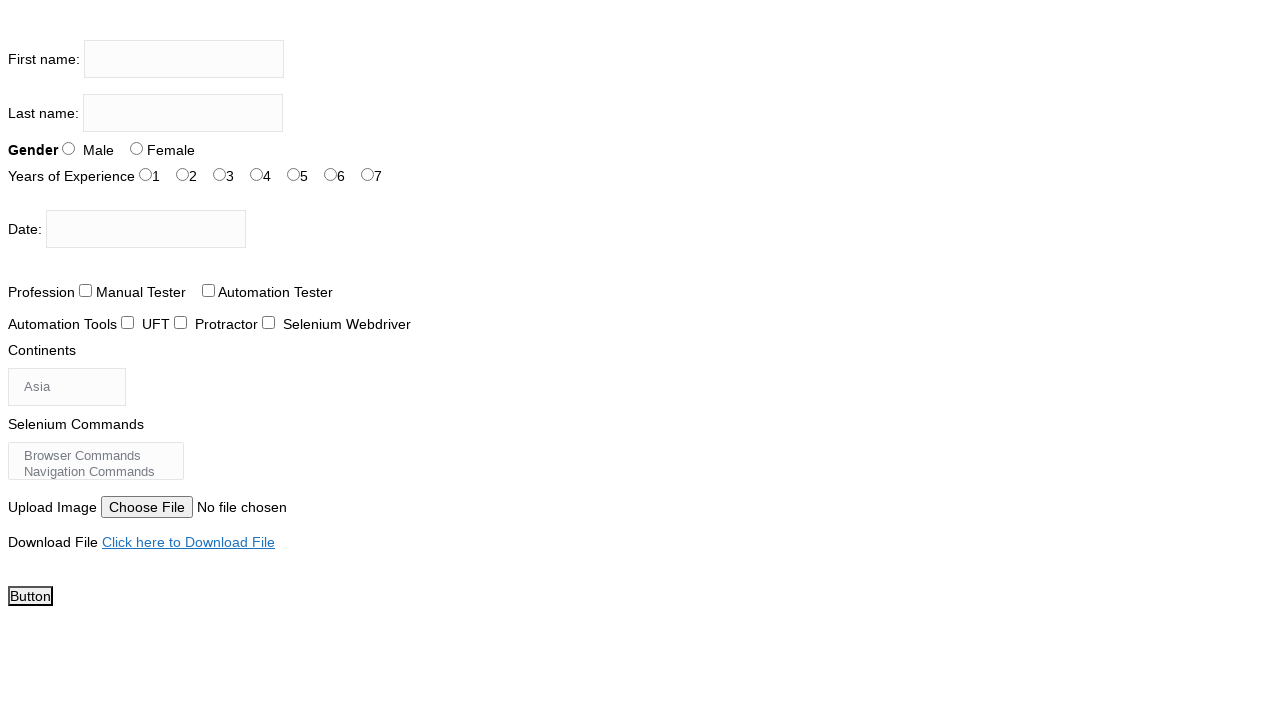

Located span element containing 'Years of Experience' text
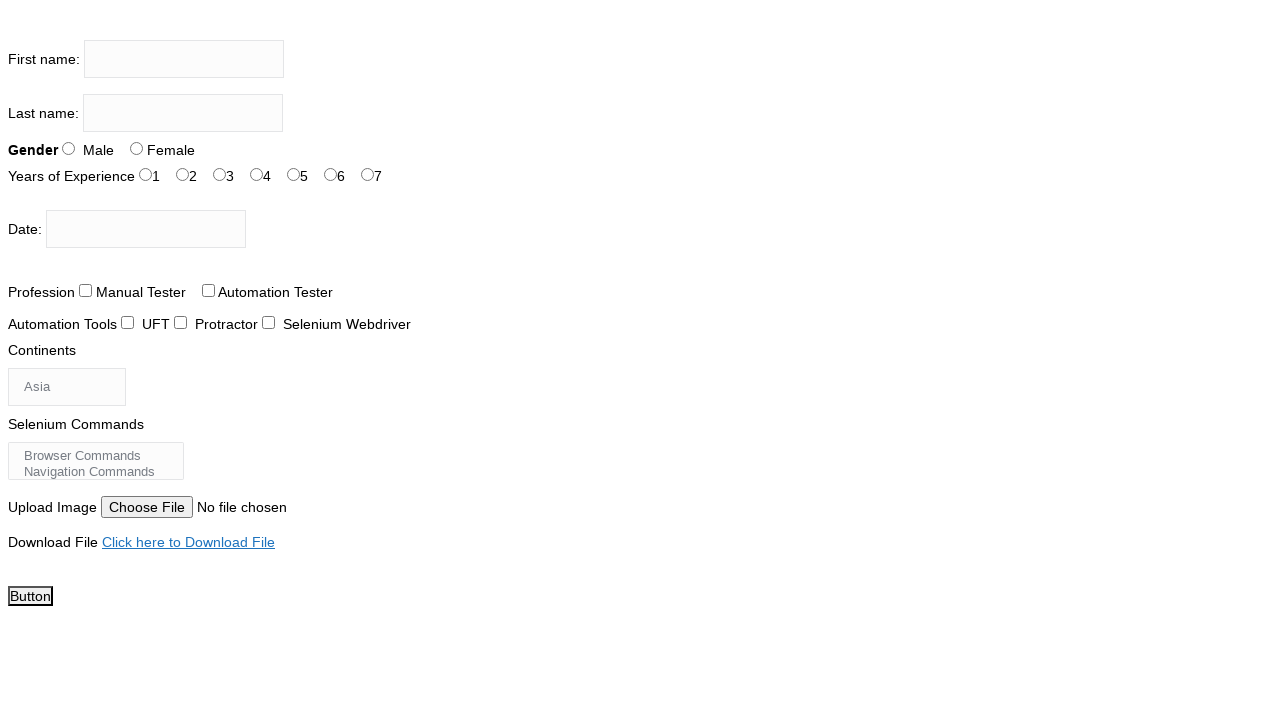

Selected radio button for years of experience option at (146, 174) on #exp-0
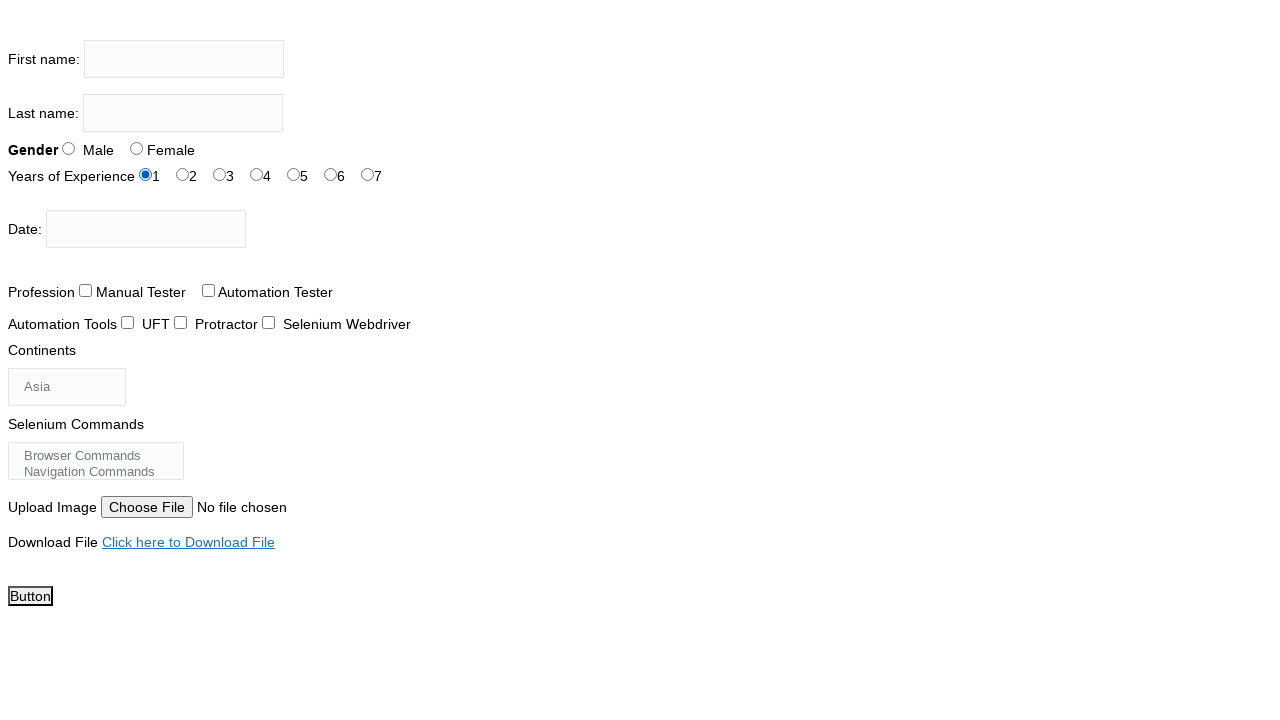

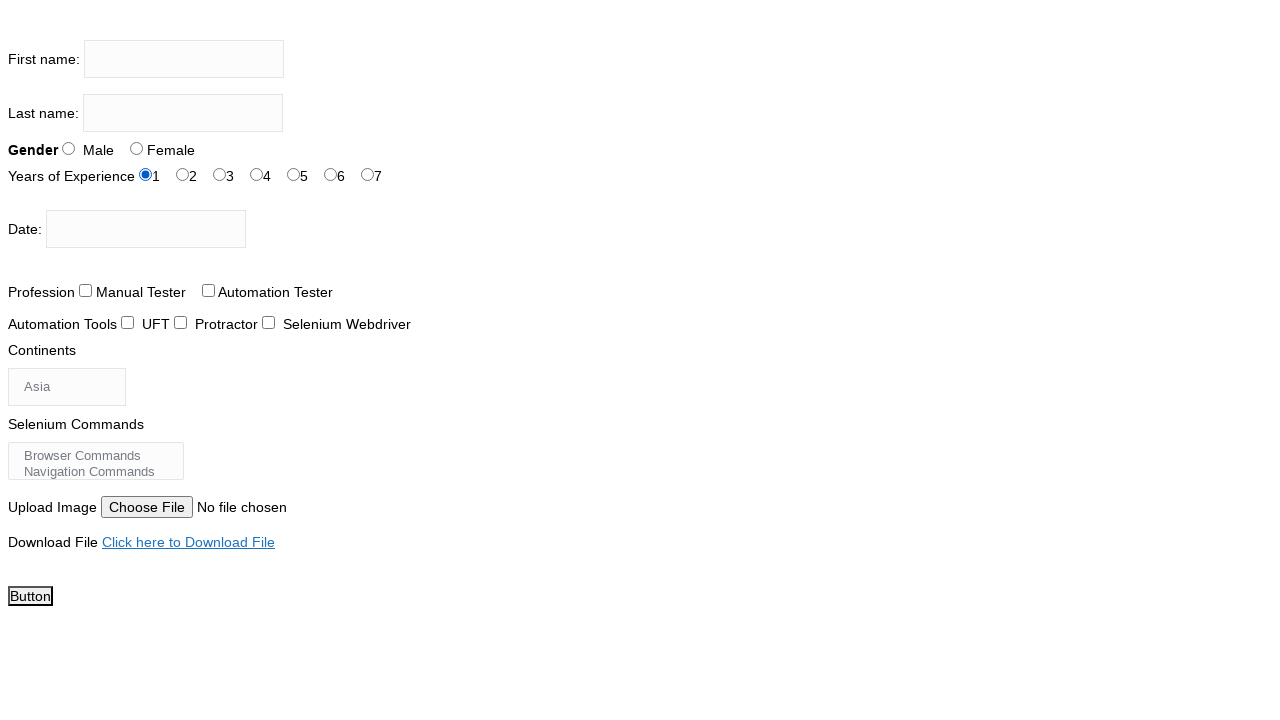